Tests web storage functionality by interacting with sessionStorage, adding a new item, and displaying the session storage contents.

Starting URL: https://bonigarcia.dev/selenium-webdriver-java/web-storage.html

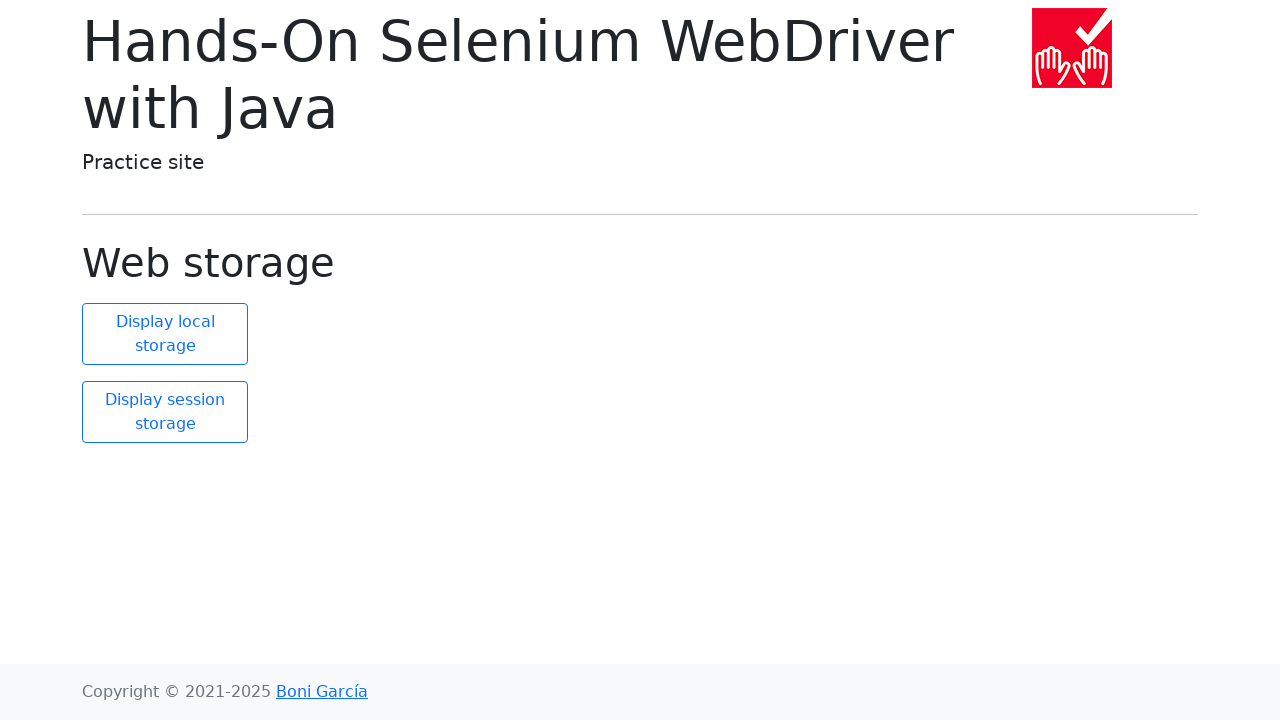

Waited for #display-session element to load
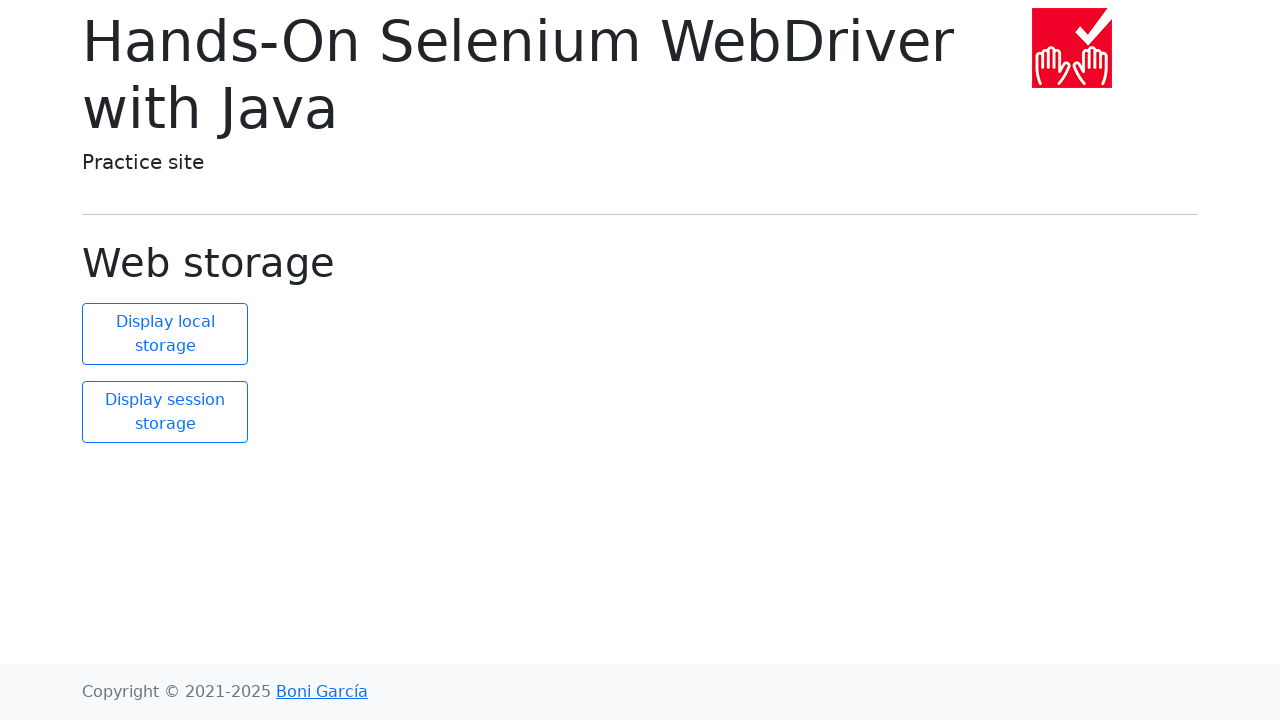

Retrieved current sessionStorage size: 2 items
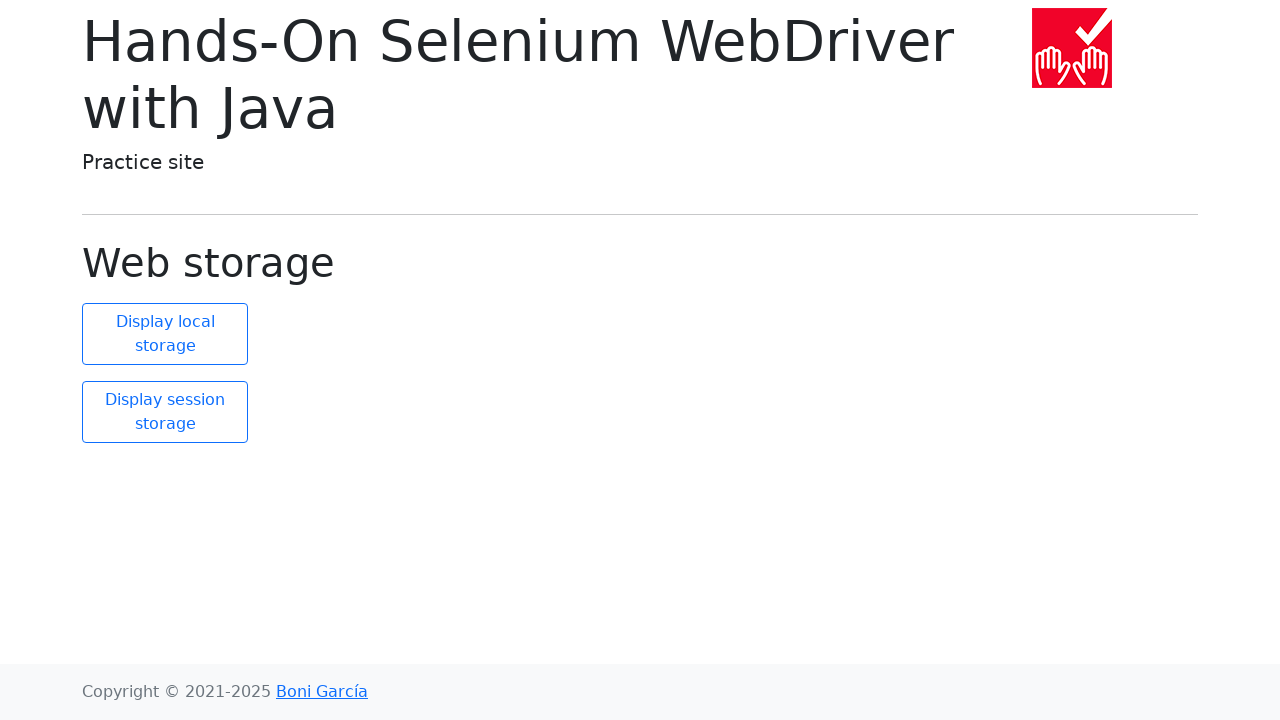

Added new item 'new element' with value 'new value' to sessionStorage
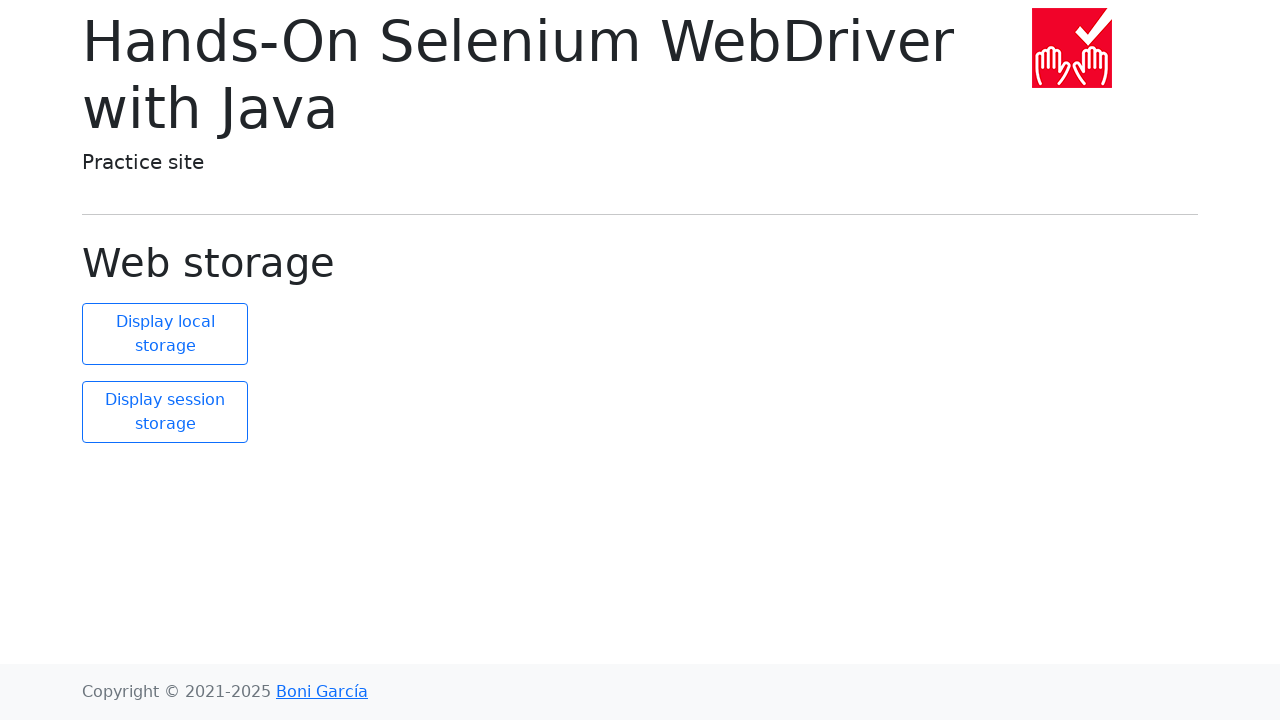

Retrieved updated sessionStorage size: 3 items
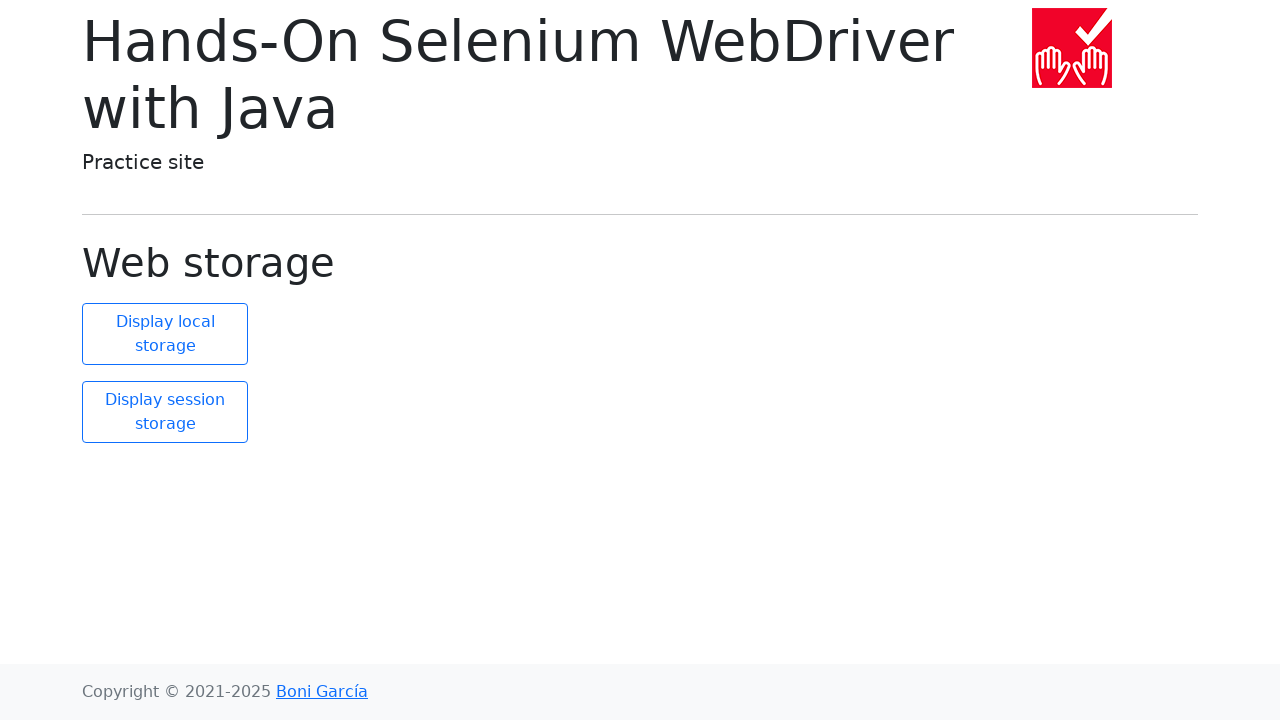

Asserted that sessionStorage size increased from 2 to 3
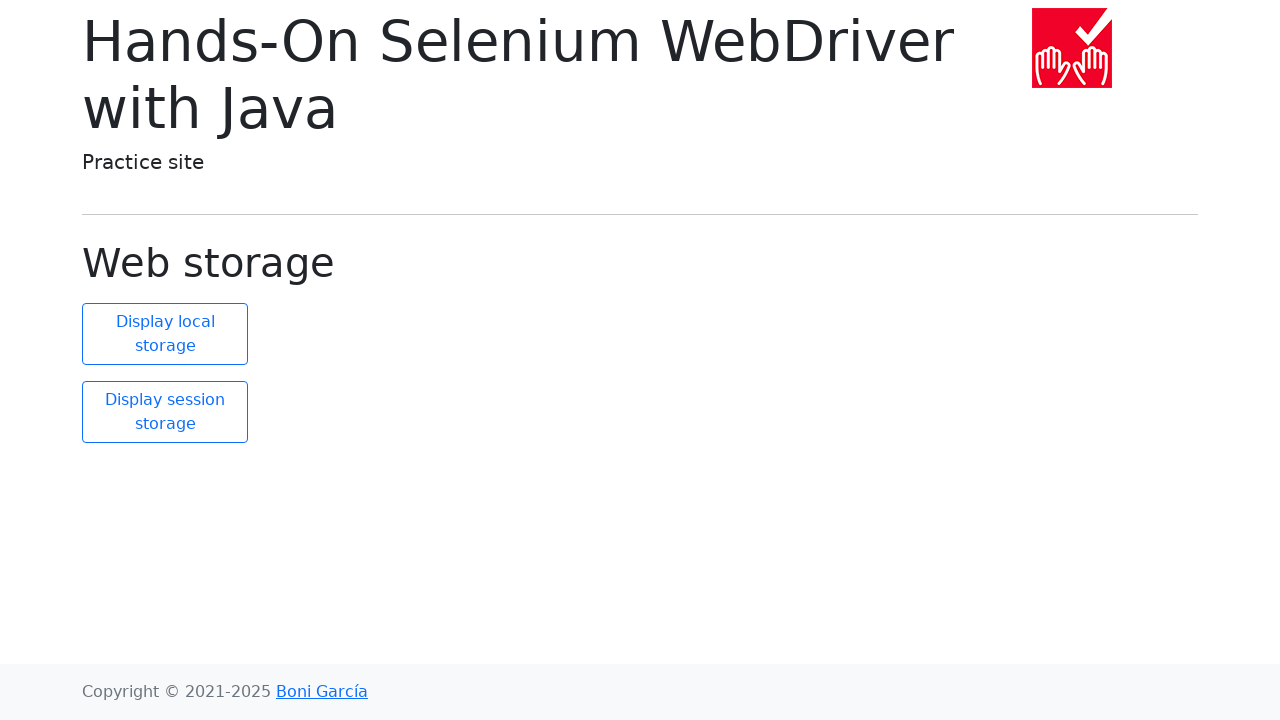

Clicked #display-session button to display session storage contents at (165, 412) on #display-session
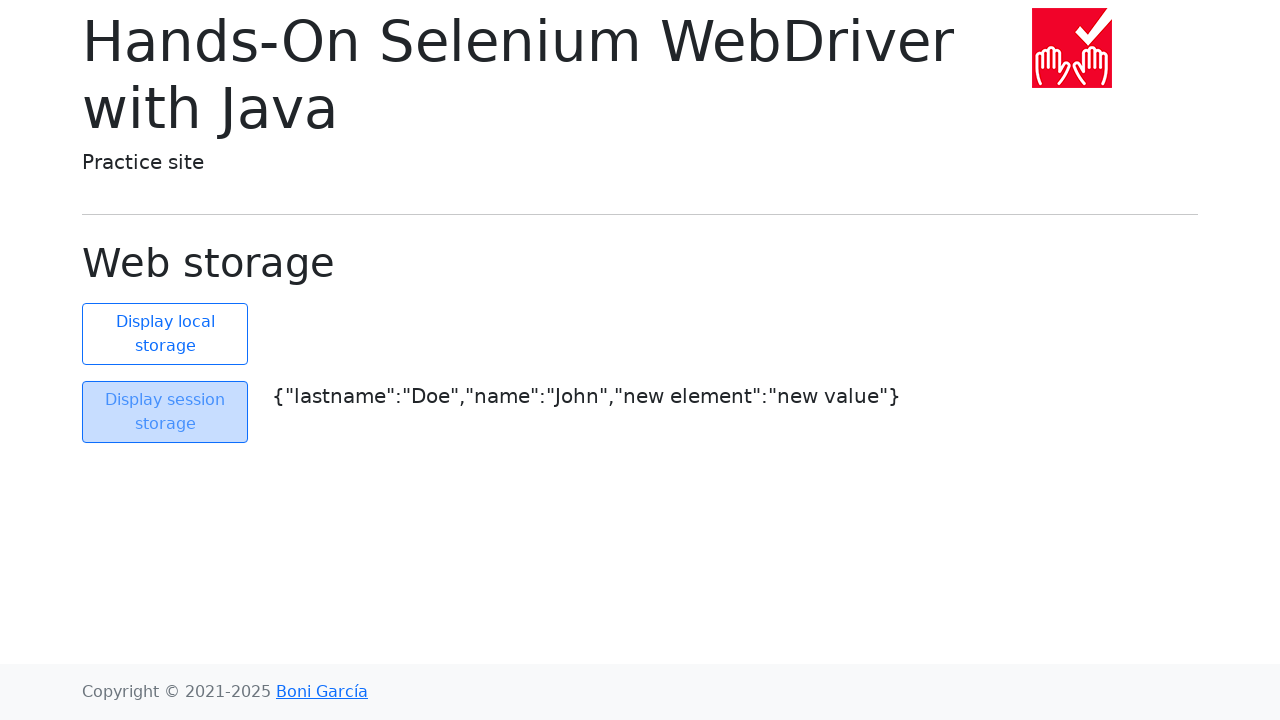

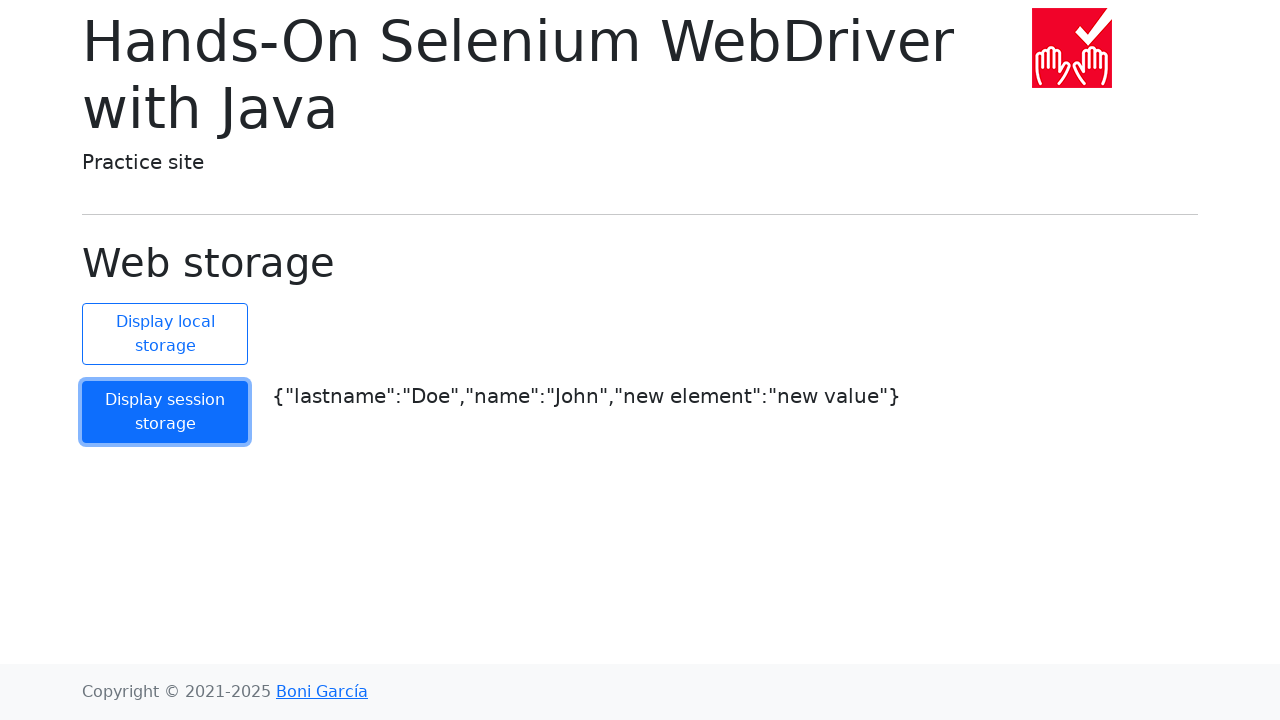